Tests file upload functionality on filebin.net by uploading a programmatically created text file using the file input element.

Starting URL: https://filebin.net/

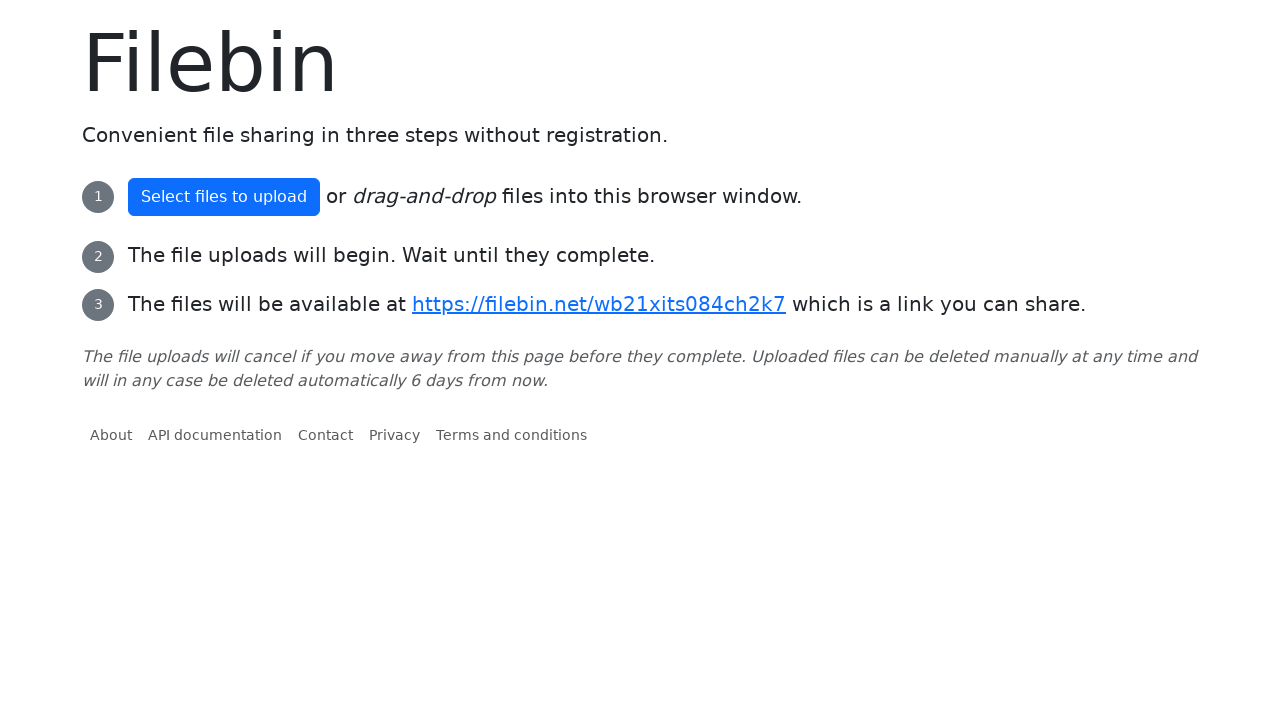

Uploaded programmatically created test.txt file via file input element
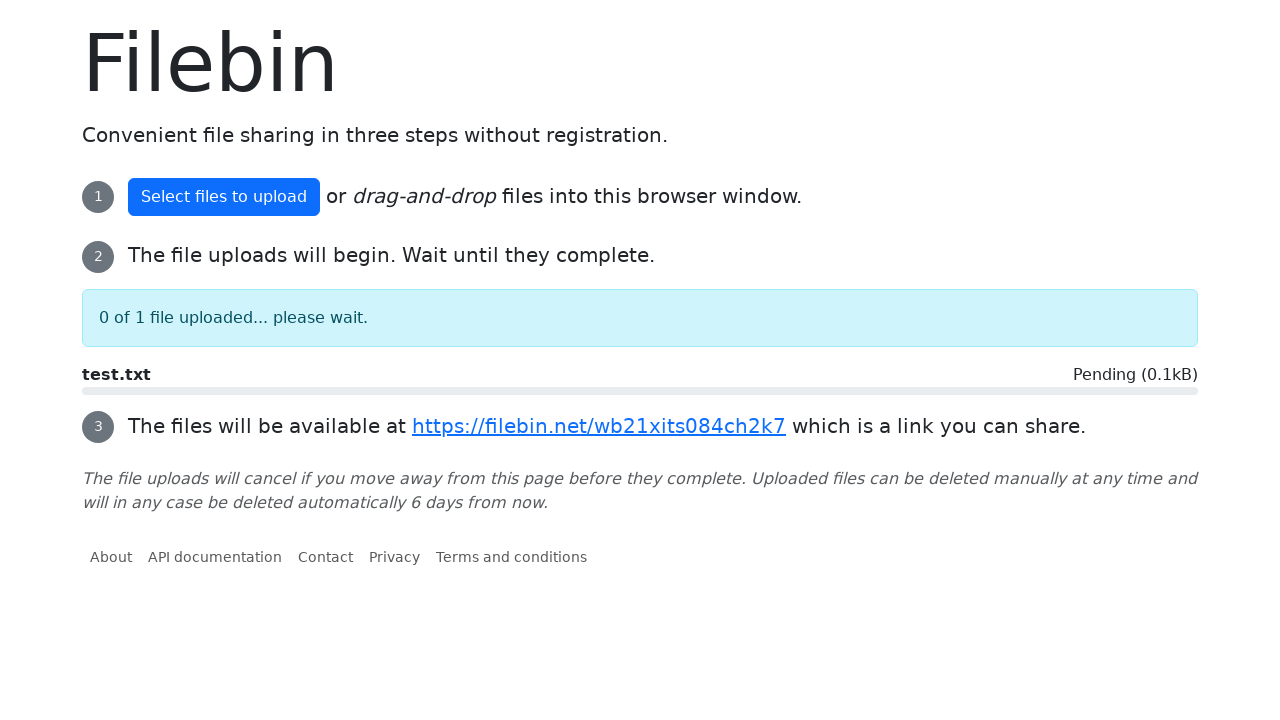

Waited for network to become idle after file upload
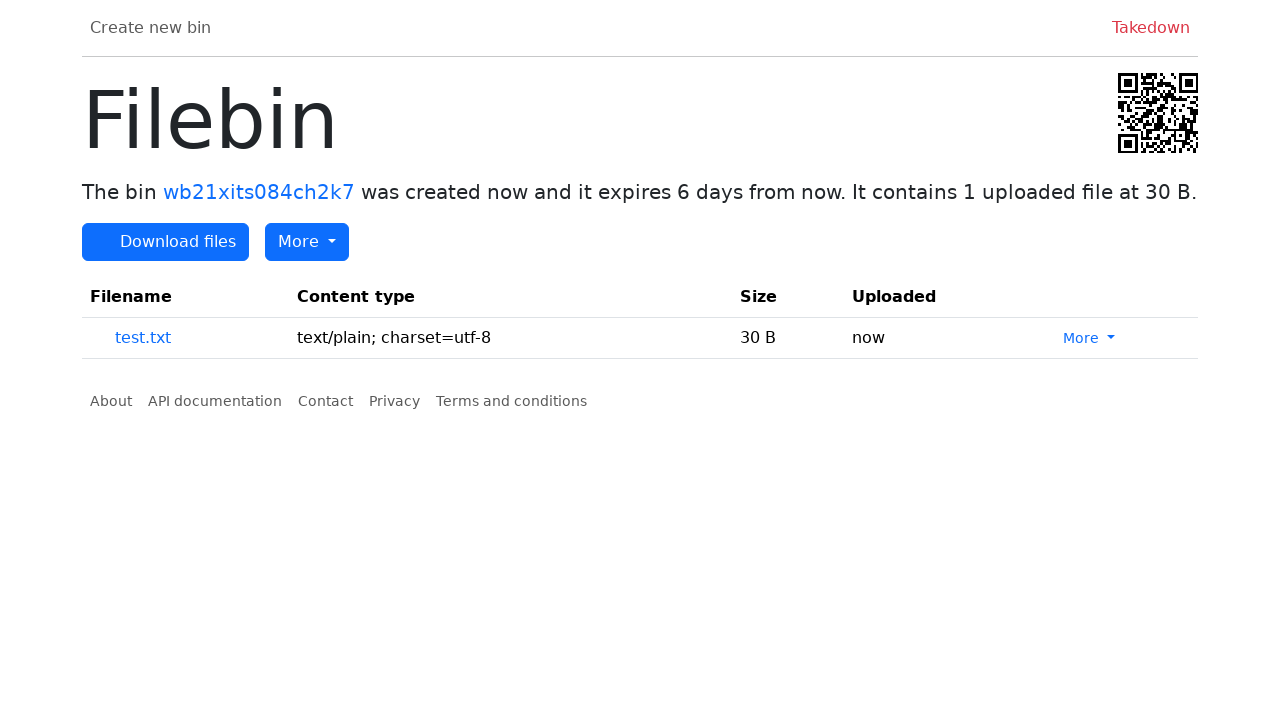

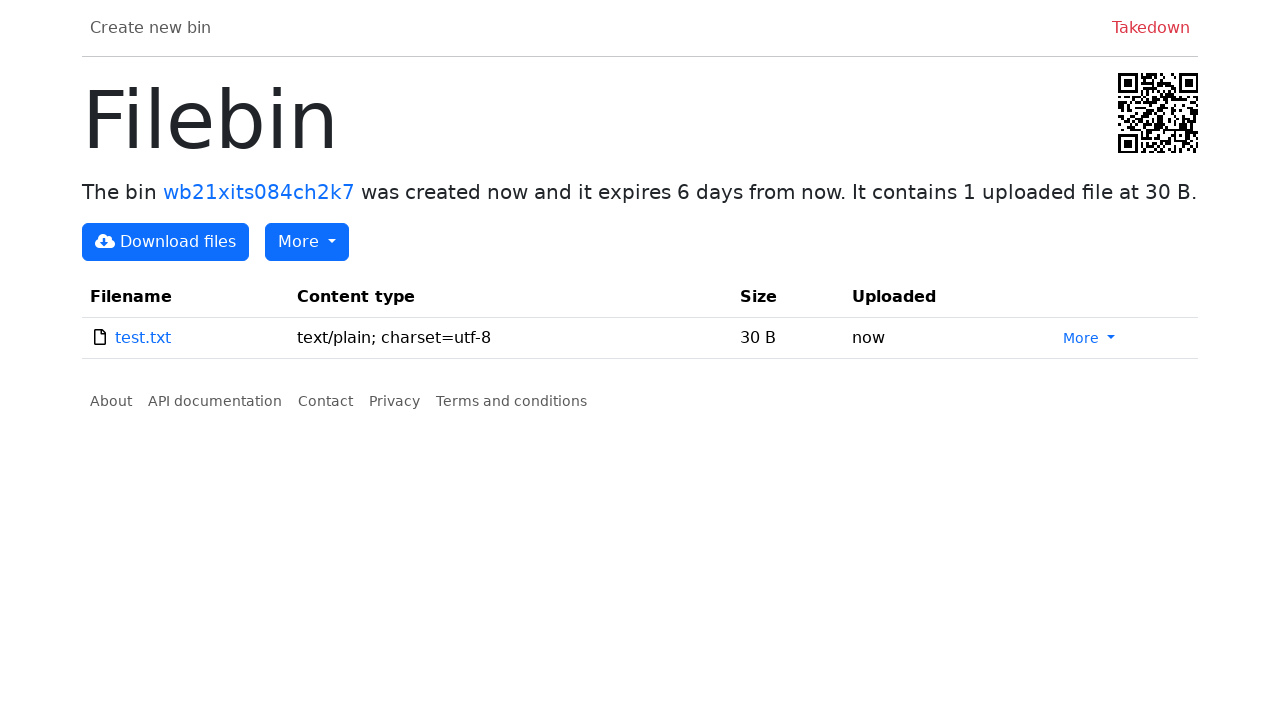